Tests date picker functionality by clicking on the datepicker input field to open the calendar and selecting day 15 from the calendar widget

Starting URL: http://seleniumpractise.blogspot.in/2016/08/how-to-handle-calendar-in-selenium.html

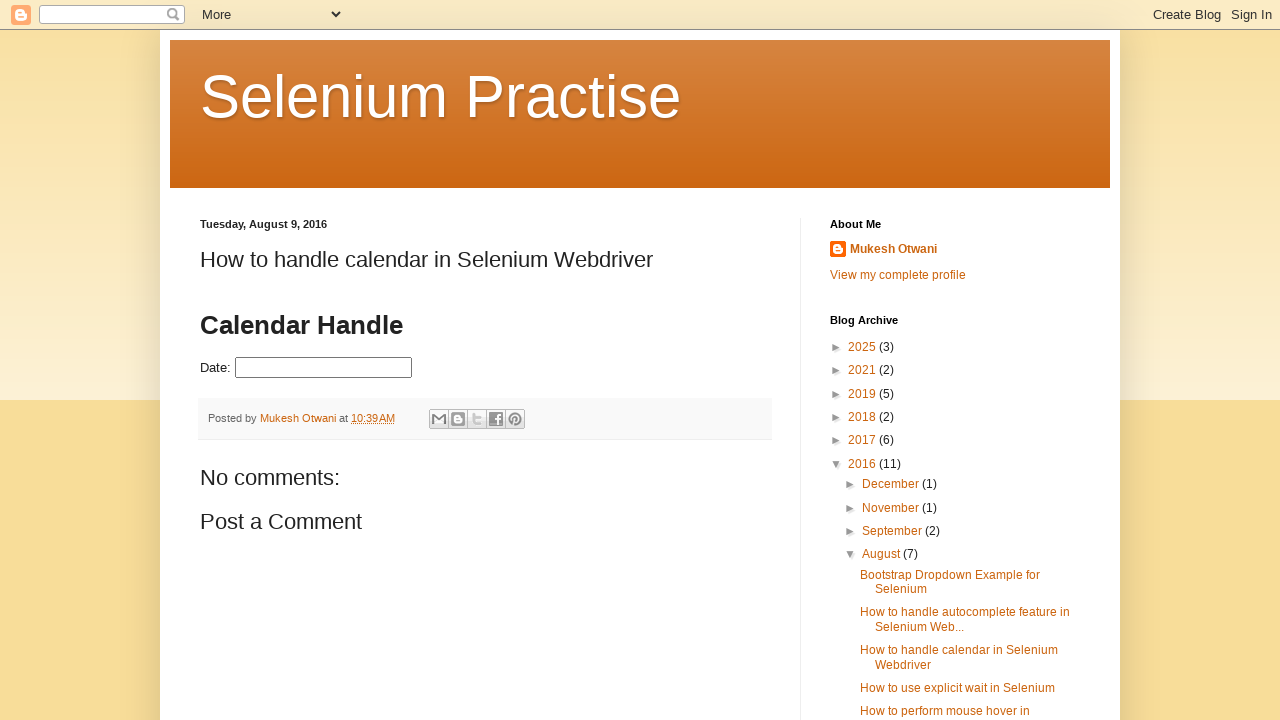

Clicked datepicker input field to open calendar at (324, 368) on #datepicker
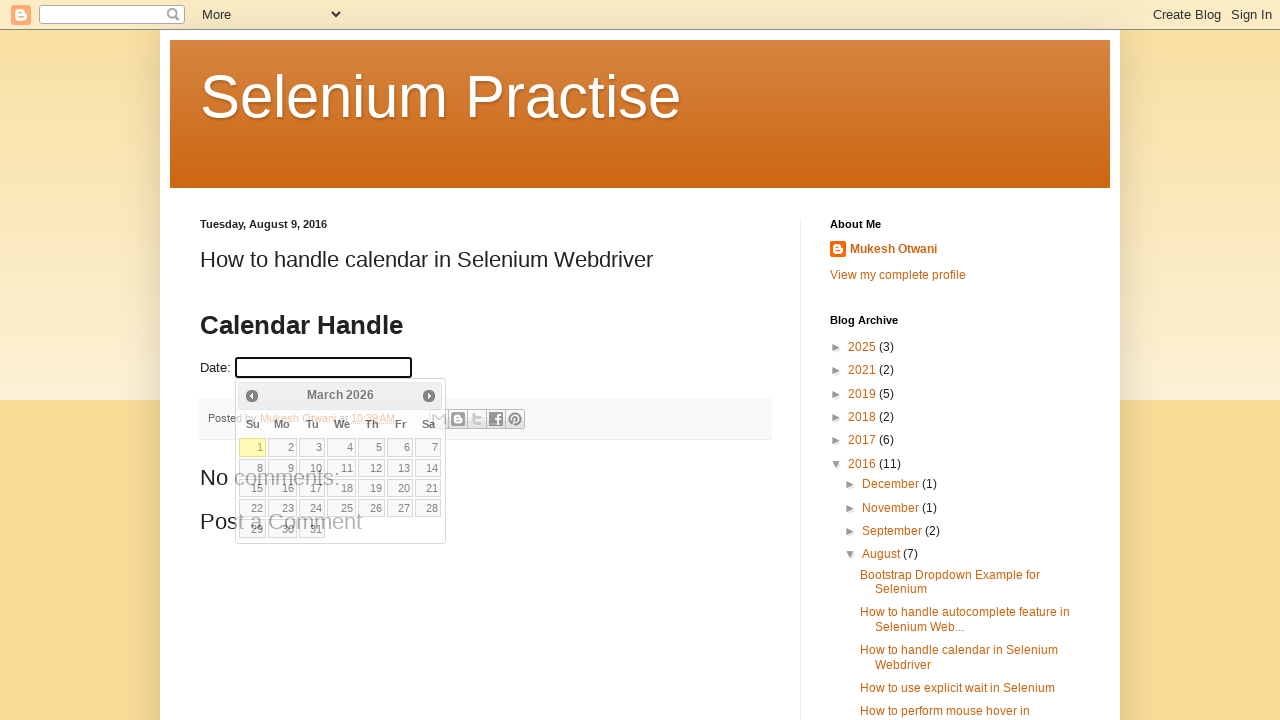

Calendar widget appeared
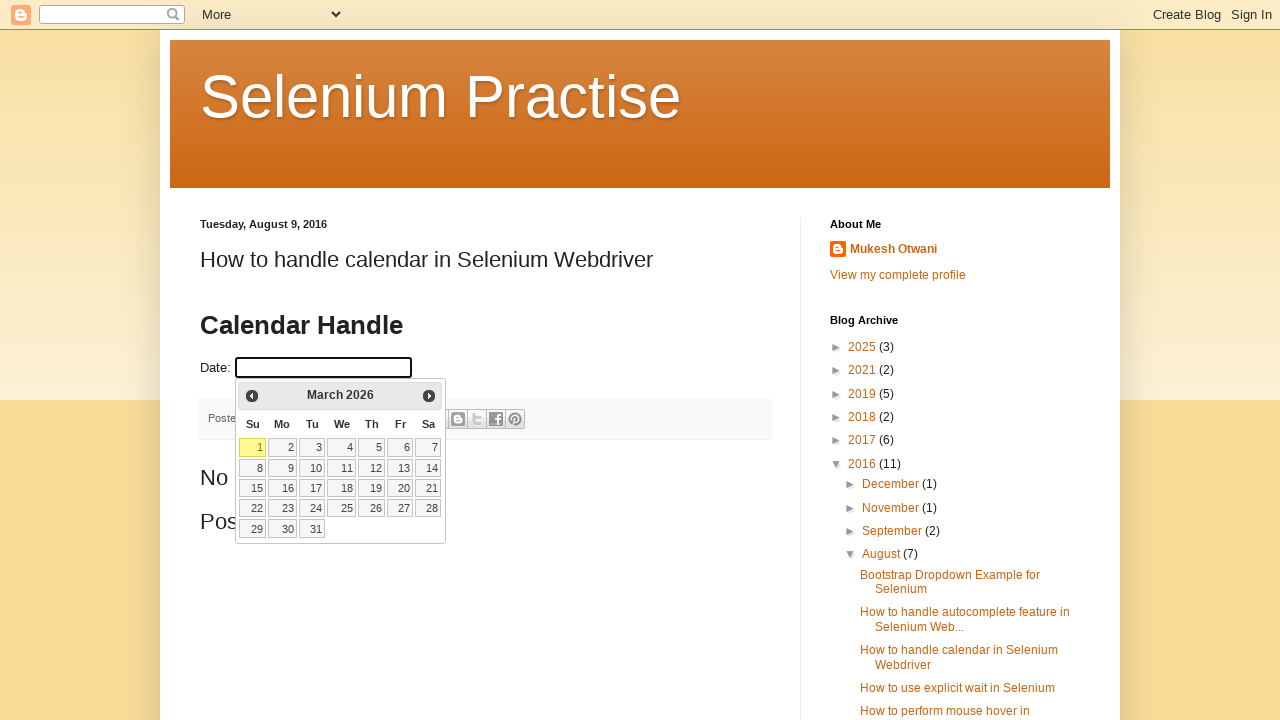

Selected day 15 from the calendar at (253, 488) on table.ui-datepicker-calendar a:text('15')
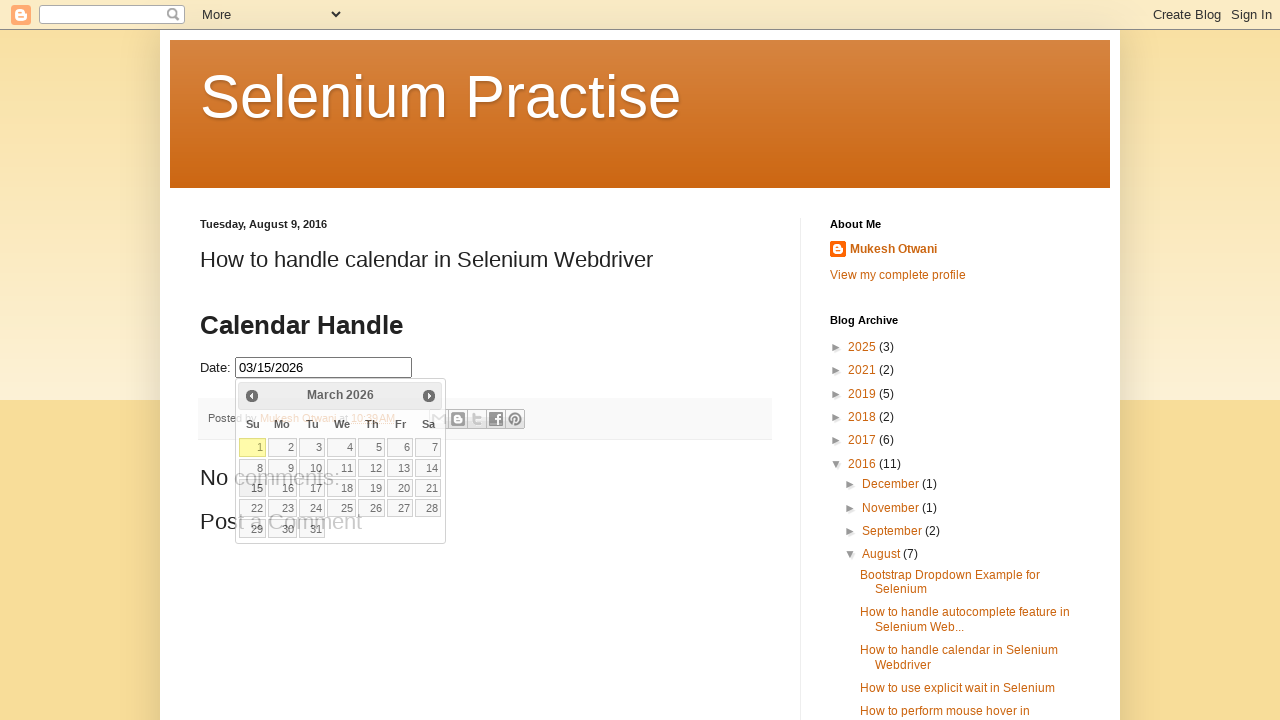

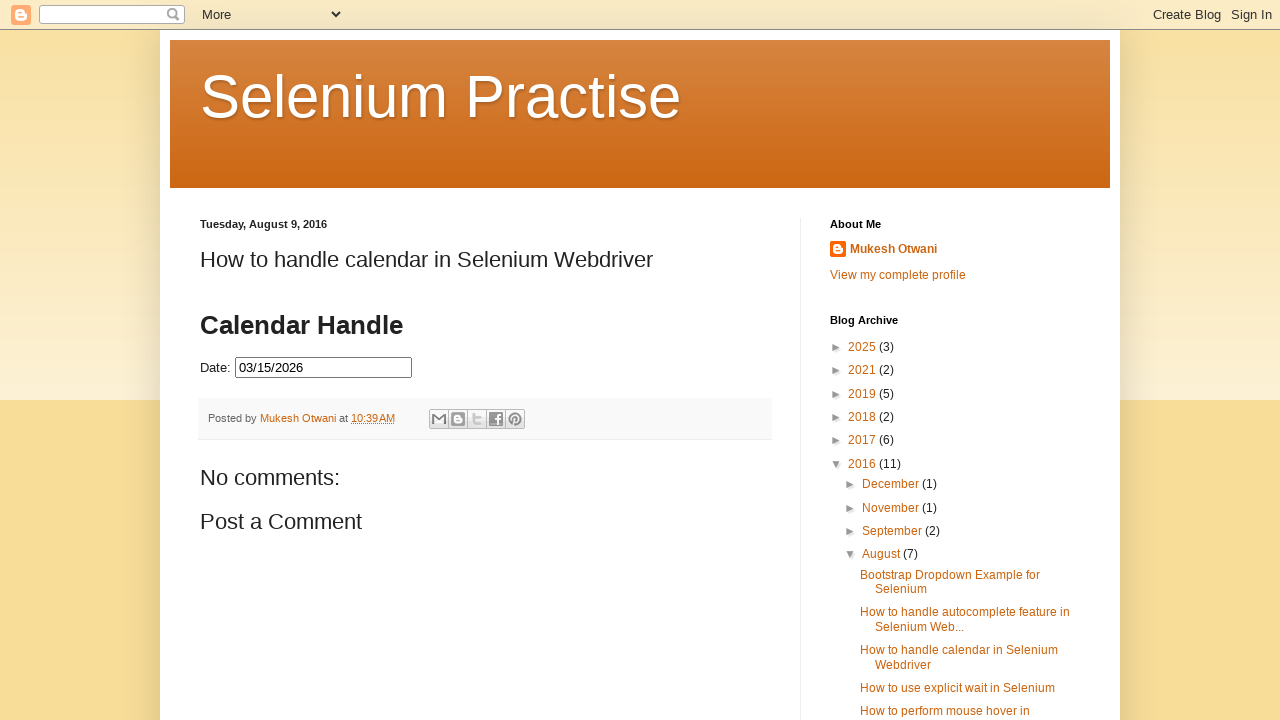